Tests opening a new browser window by navigating to a page, opening a new window, navigating to a different page in that window, and verifying two windows are open.

Starting URL: https://the-internet.herokuapp.com/windows

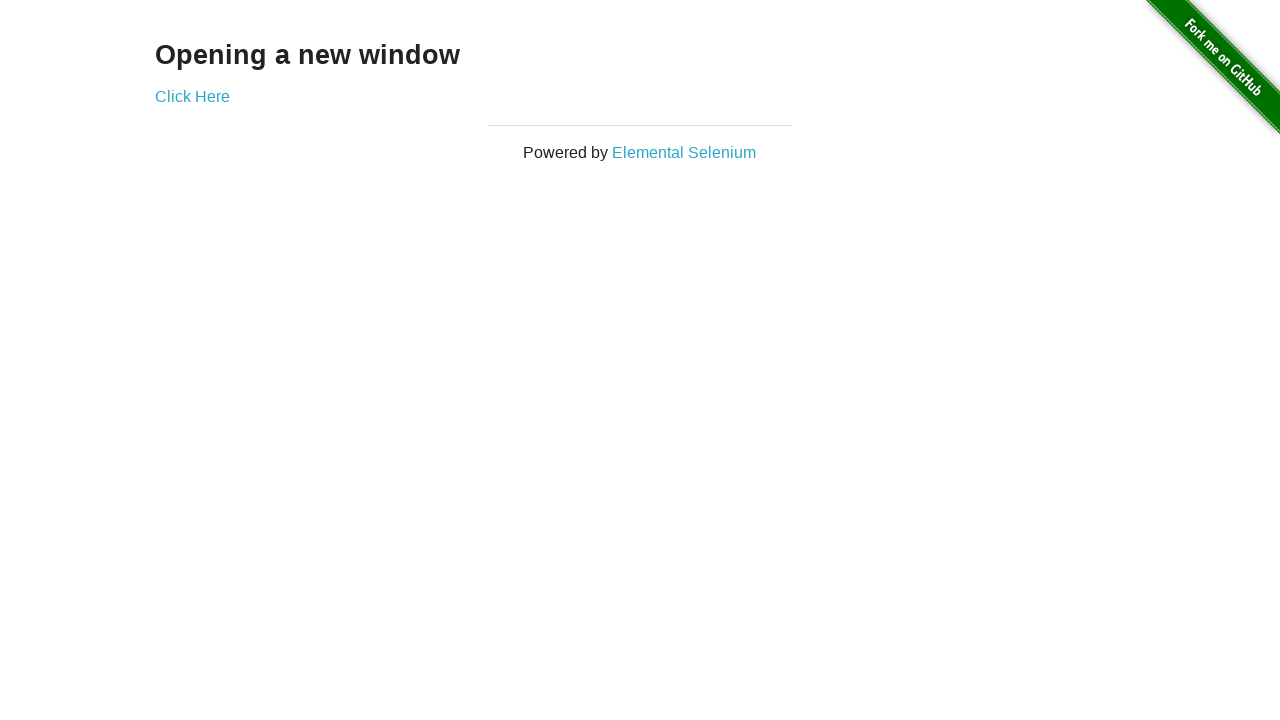

Opened a new browser window
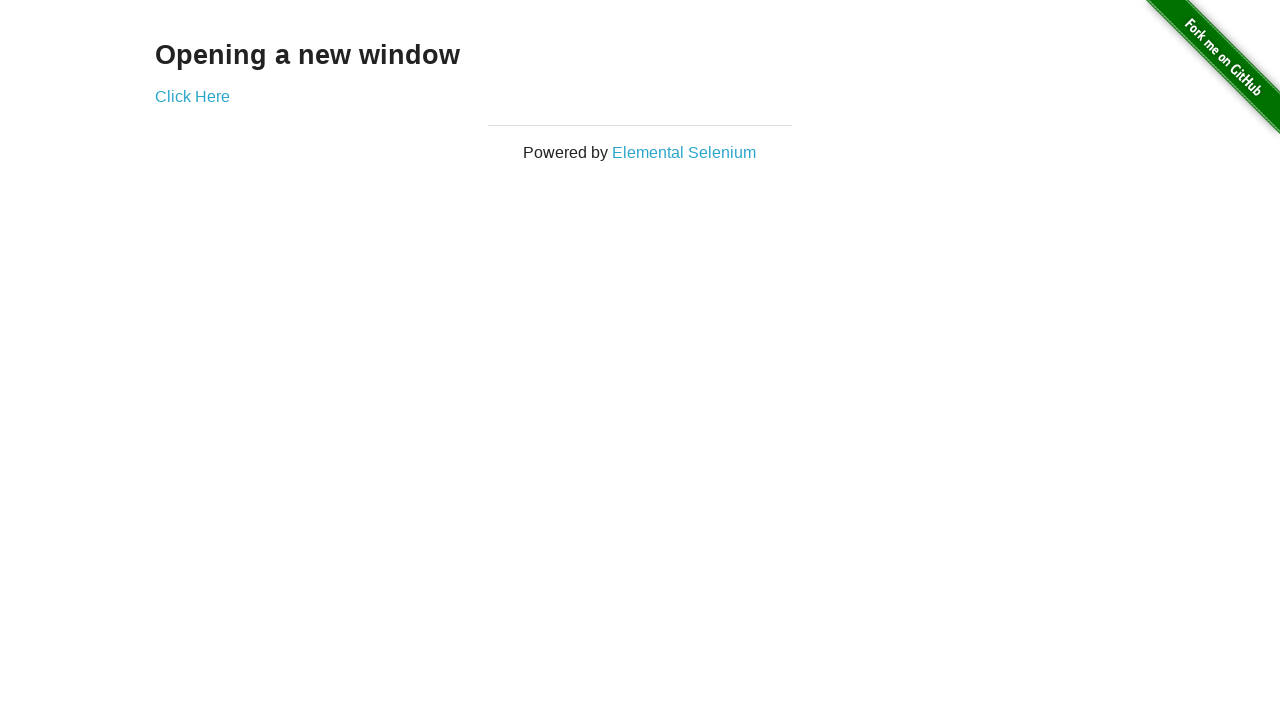

Navigated to typos page in the new window
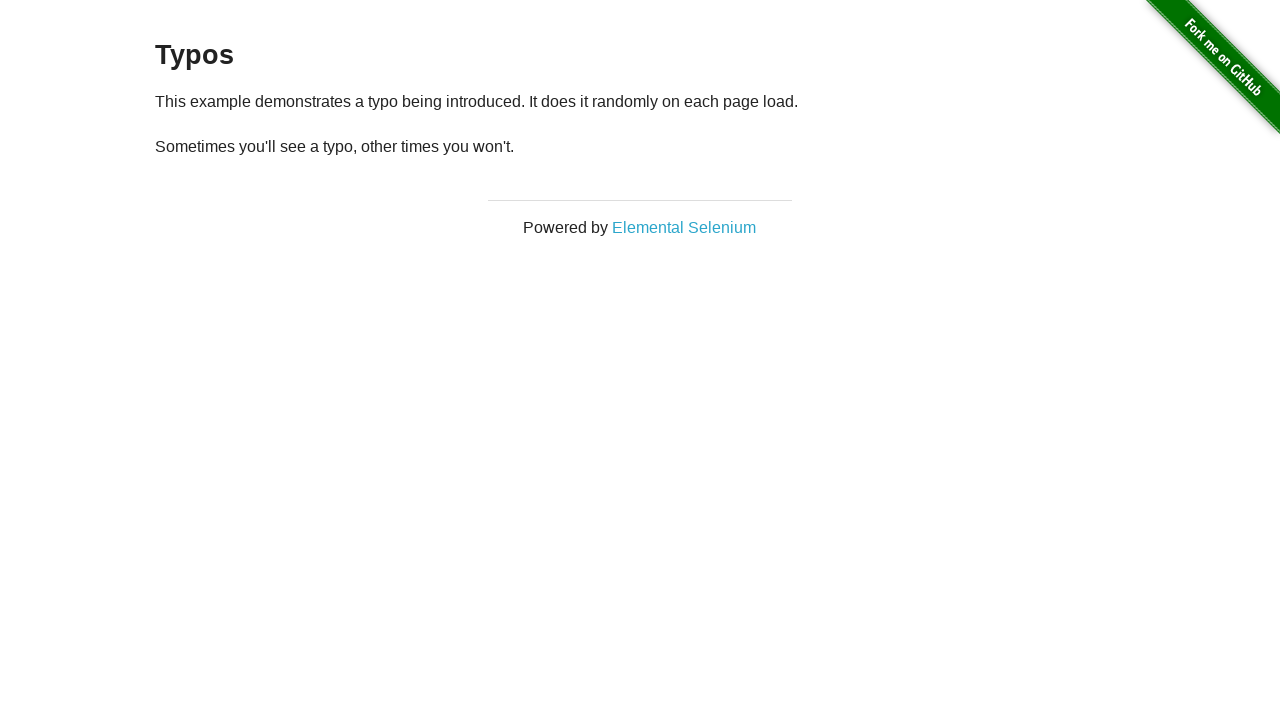

Verified that 2 browser windows are open
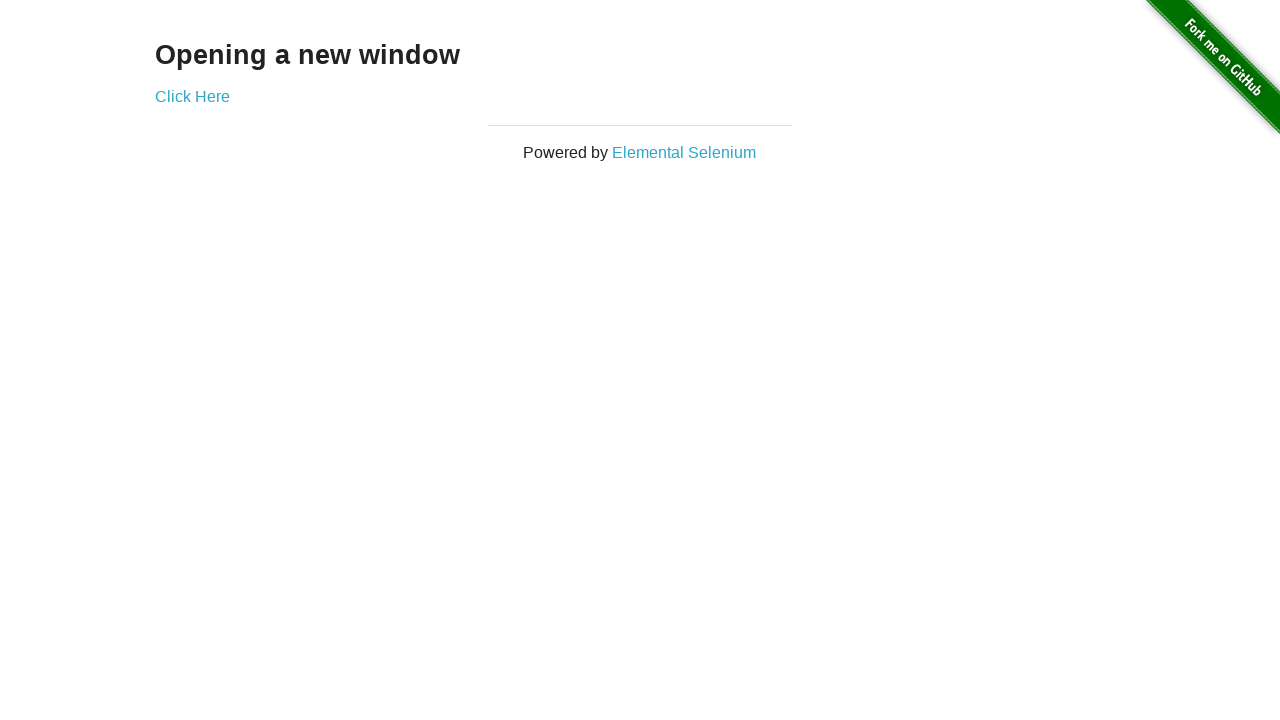

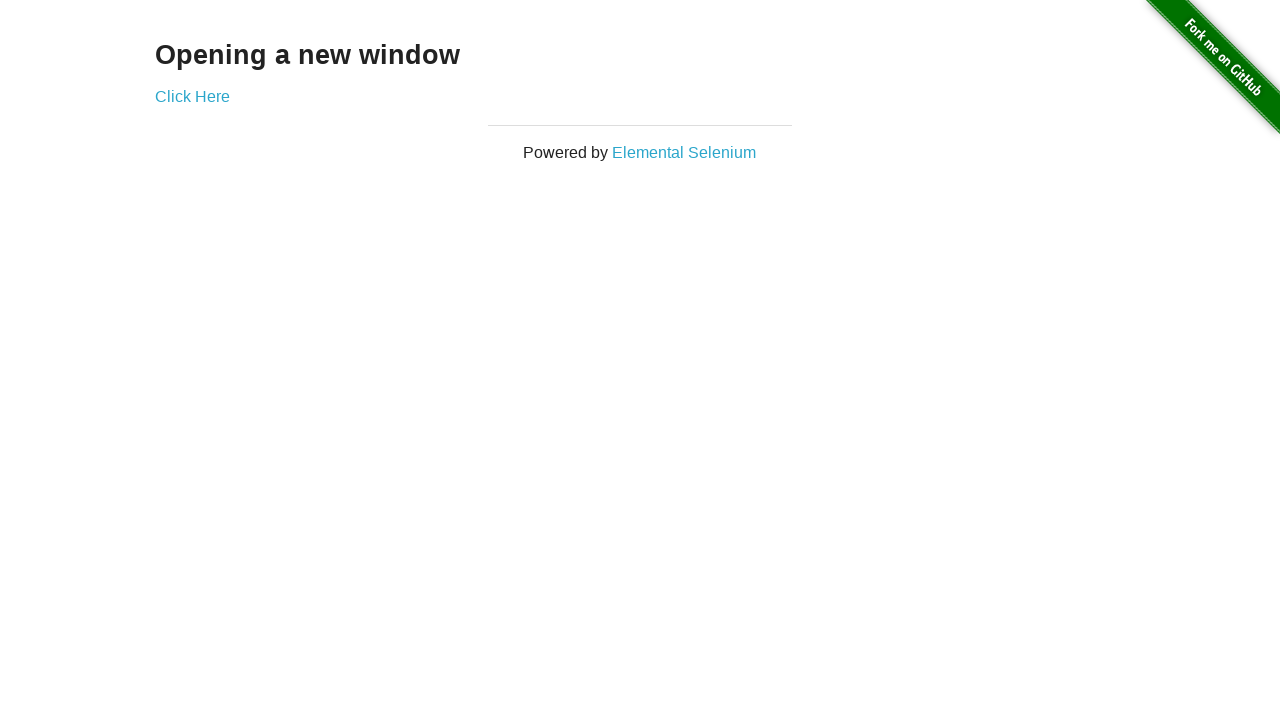